Tests mouse hover functionality by hovering over the SwitchTo menu and clicking on the Windows option

Starting URL: http://demo.automationtesting.in/Register.html

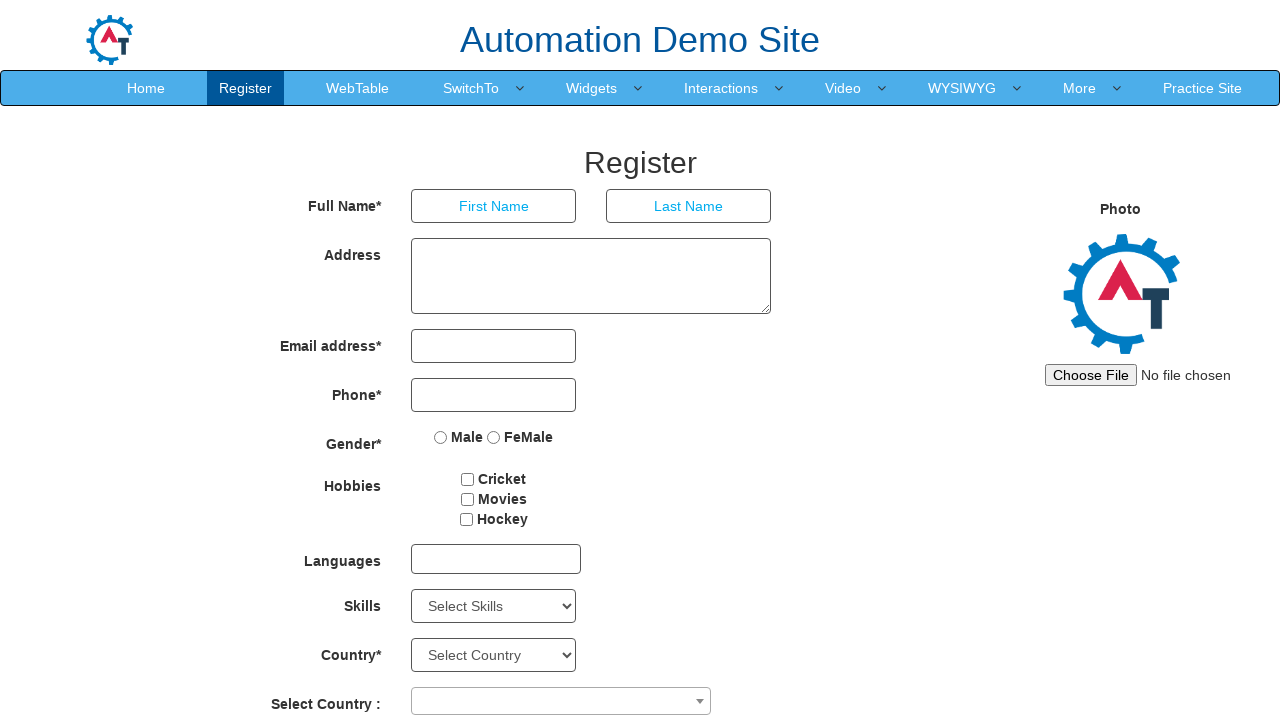

Hovered over SwitchTo menu at (471, 88) on a:text('SwitchTo')
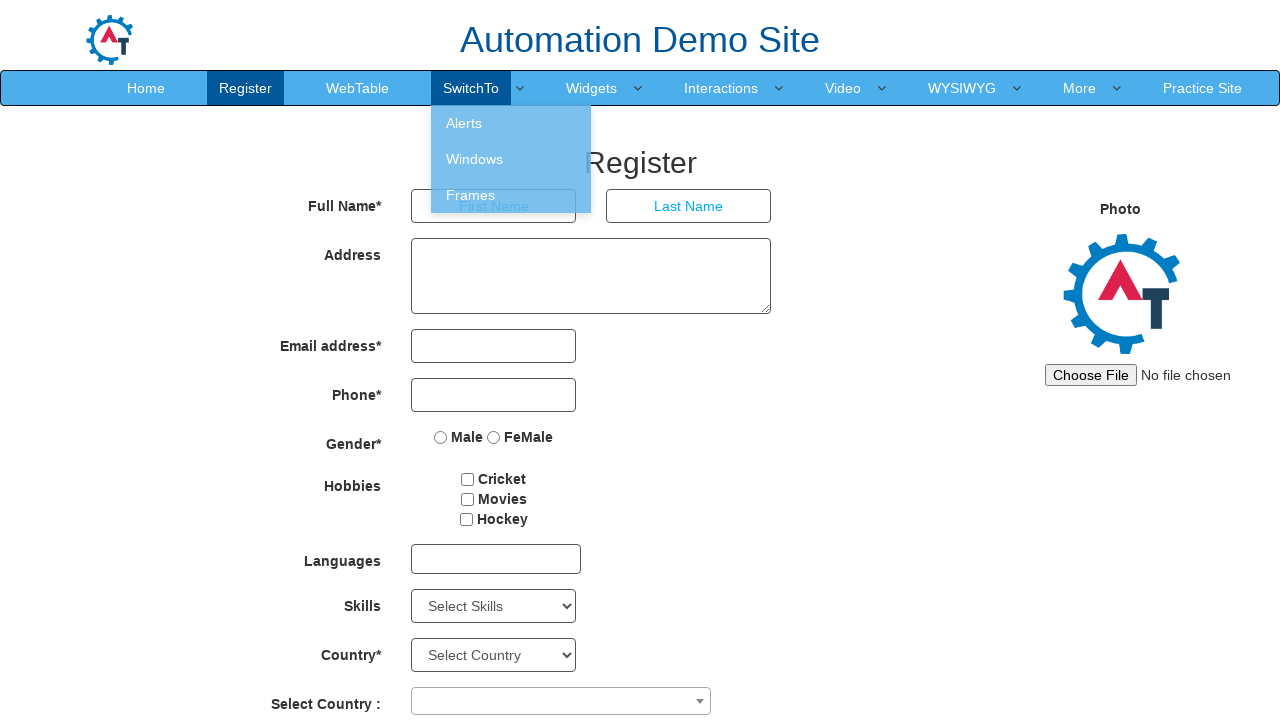

Clicked on Windows option in dropdown at (511, 159) on a:text('Windows')
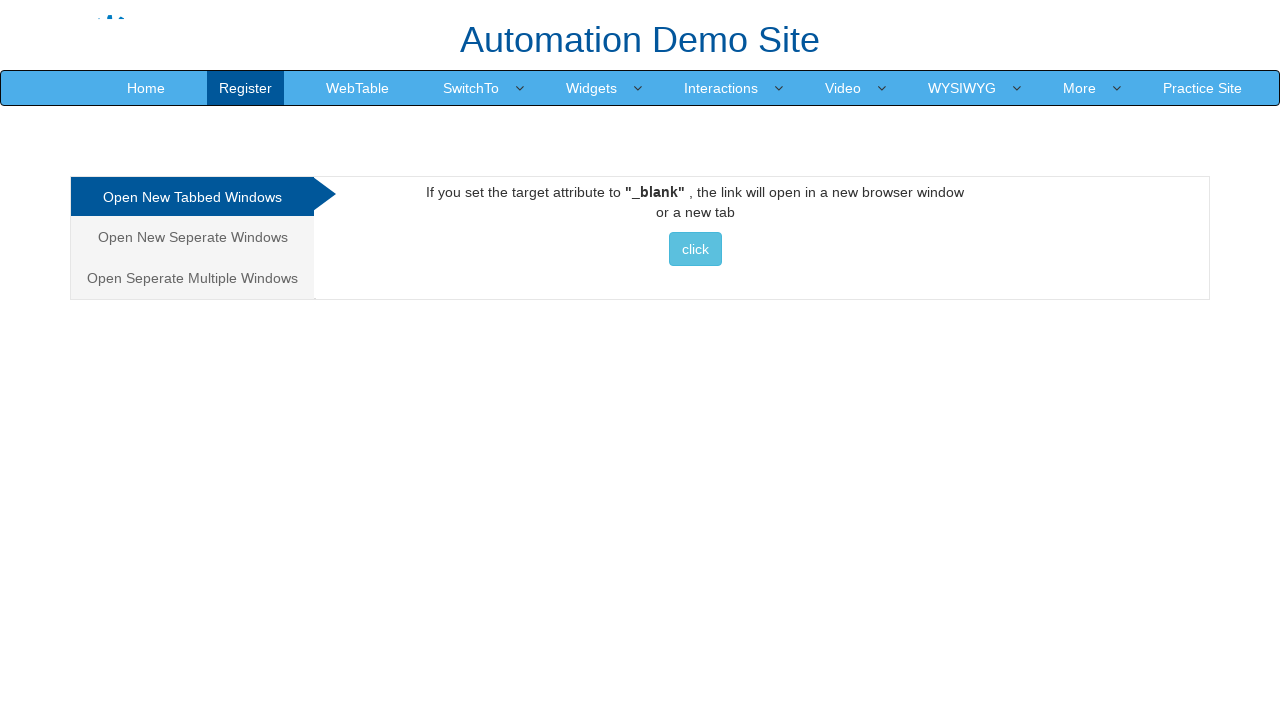

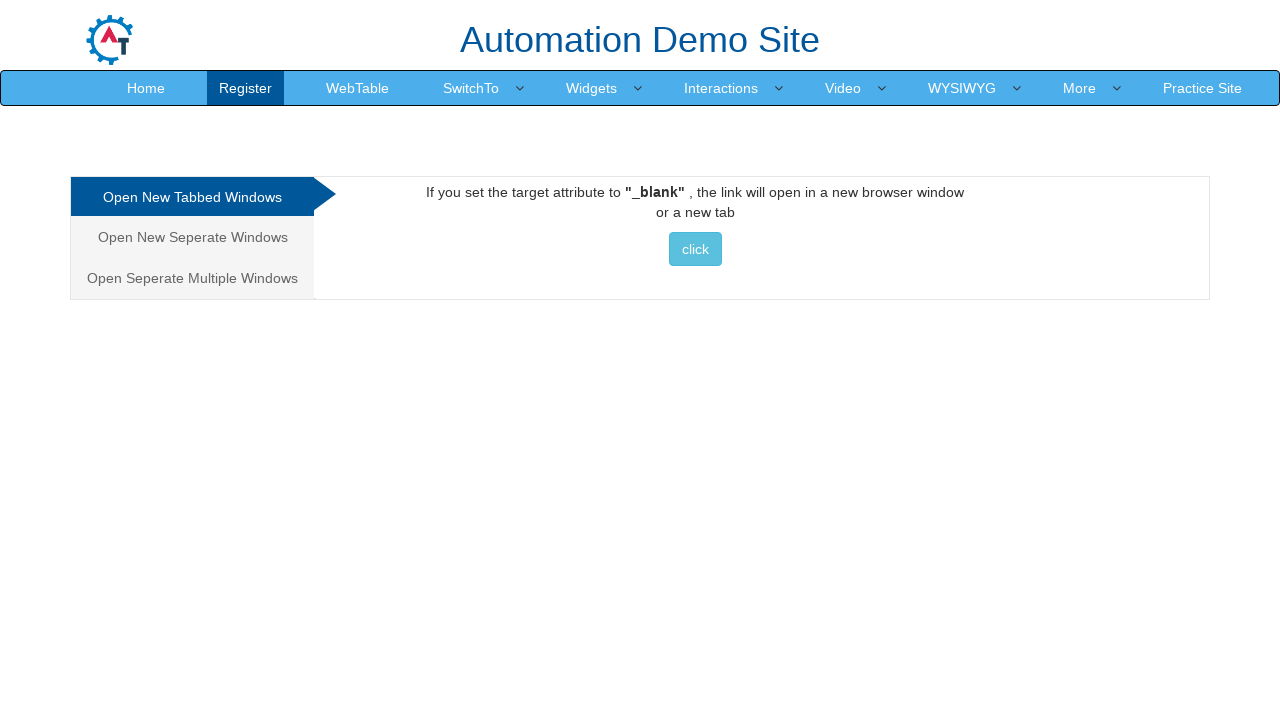